Tests that the OpenWeatherMap homepage loads correctly by verifying the URL contains 'openweathermap'

Starting URL: https://openweathermap.org/

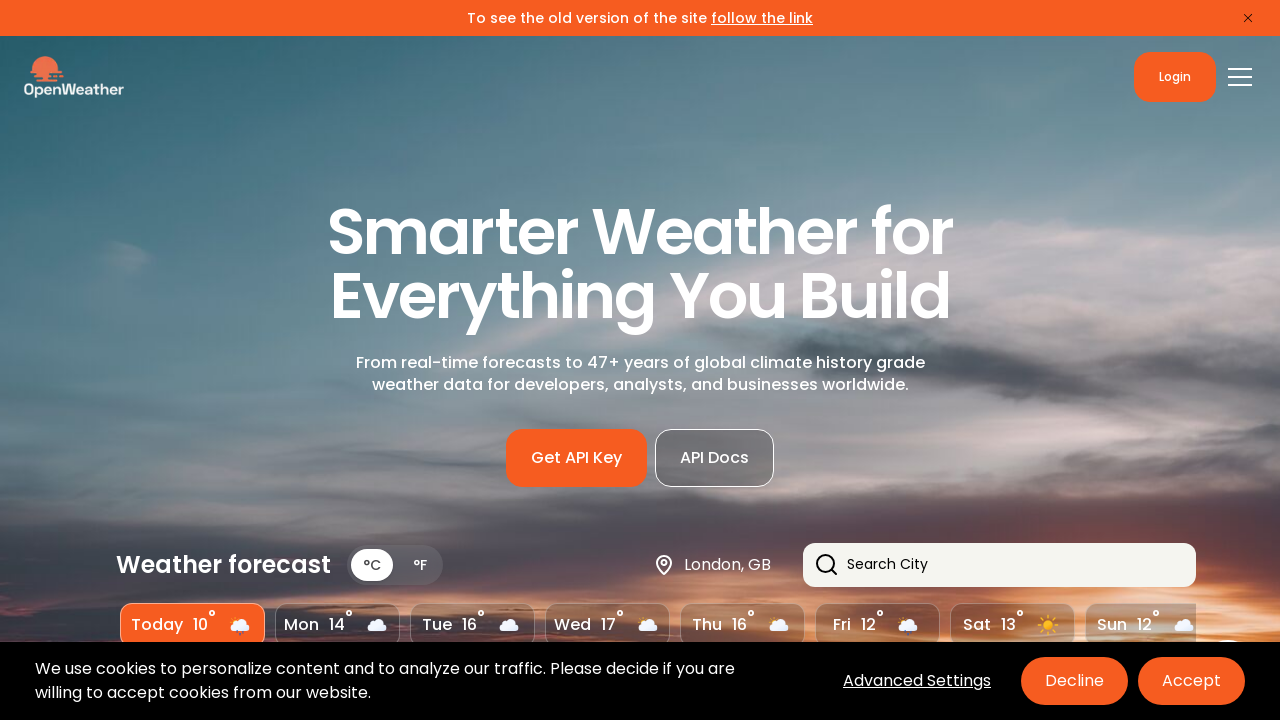

Navigated to OpenWeatherMap homepage at https://openweathermap.org/
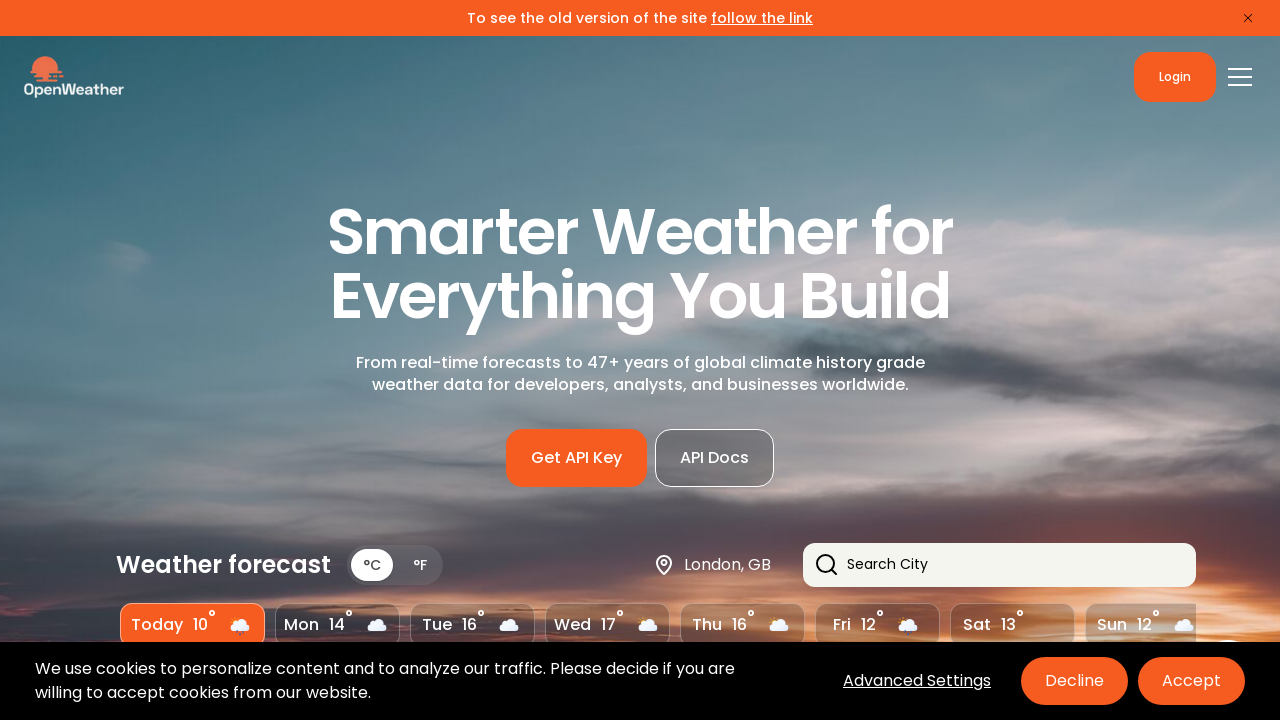

Verified that URL contains 'openweathermap'
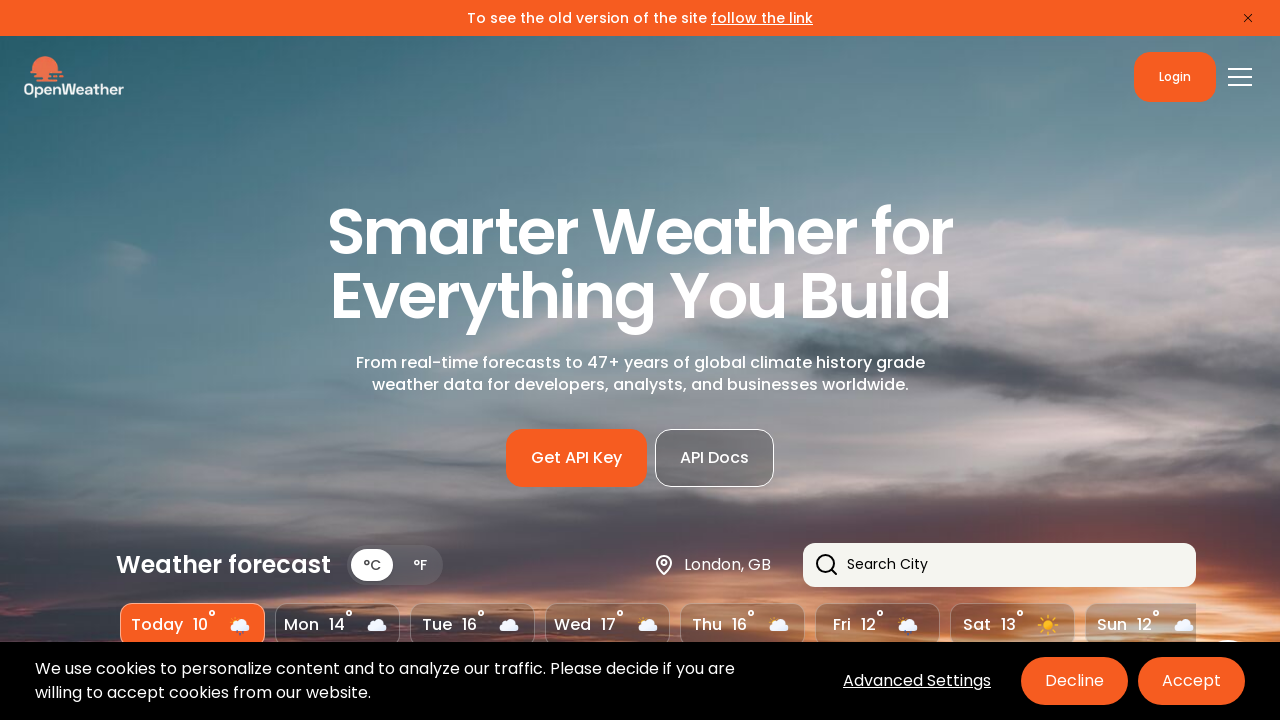

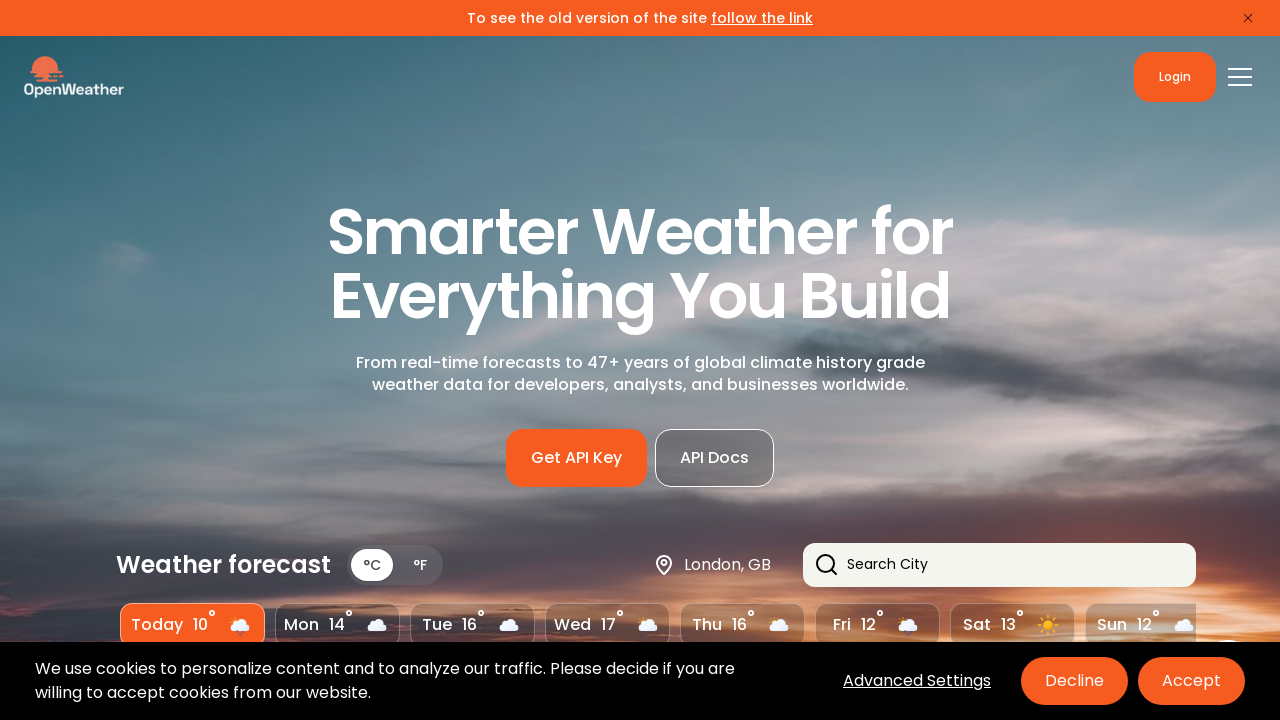